Tests a loan calculator by setting various loan amounts and terms, verifying that the calculator updates and displays results for each combination.

Starting URL: https://kreditasinternetu.gf.lt/#vartojimui

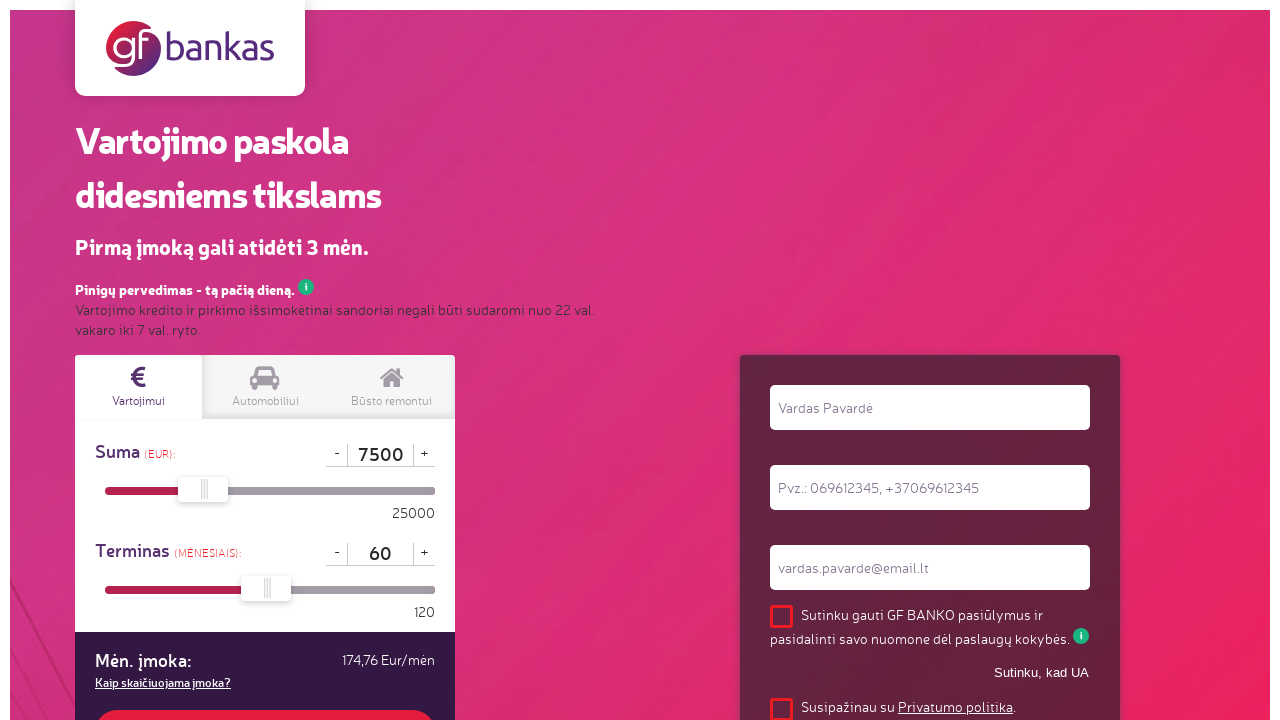

Loan calculator main button loaded and visible
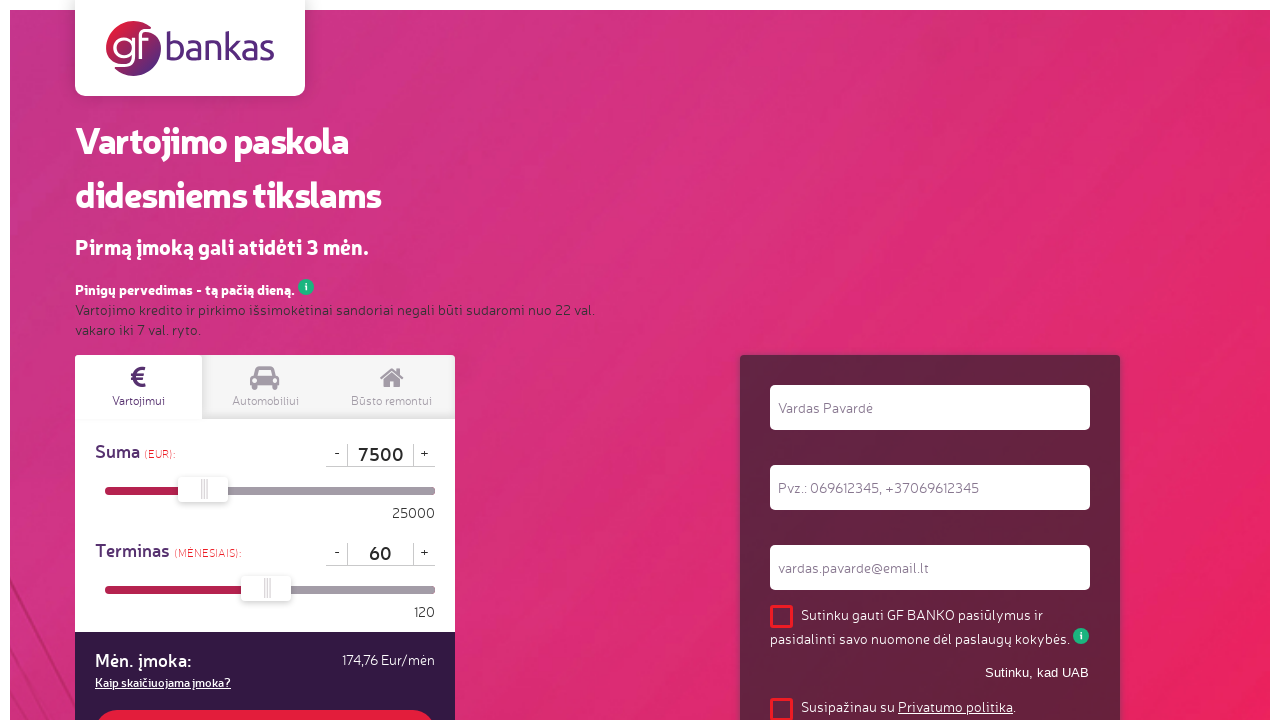

Clicked on term field (#iMaturity) at (380, 554) on #iMaturity
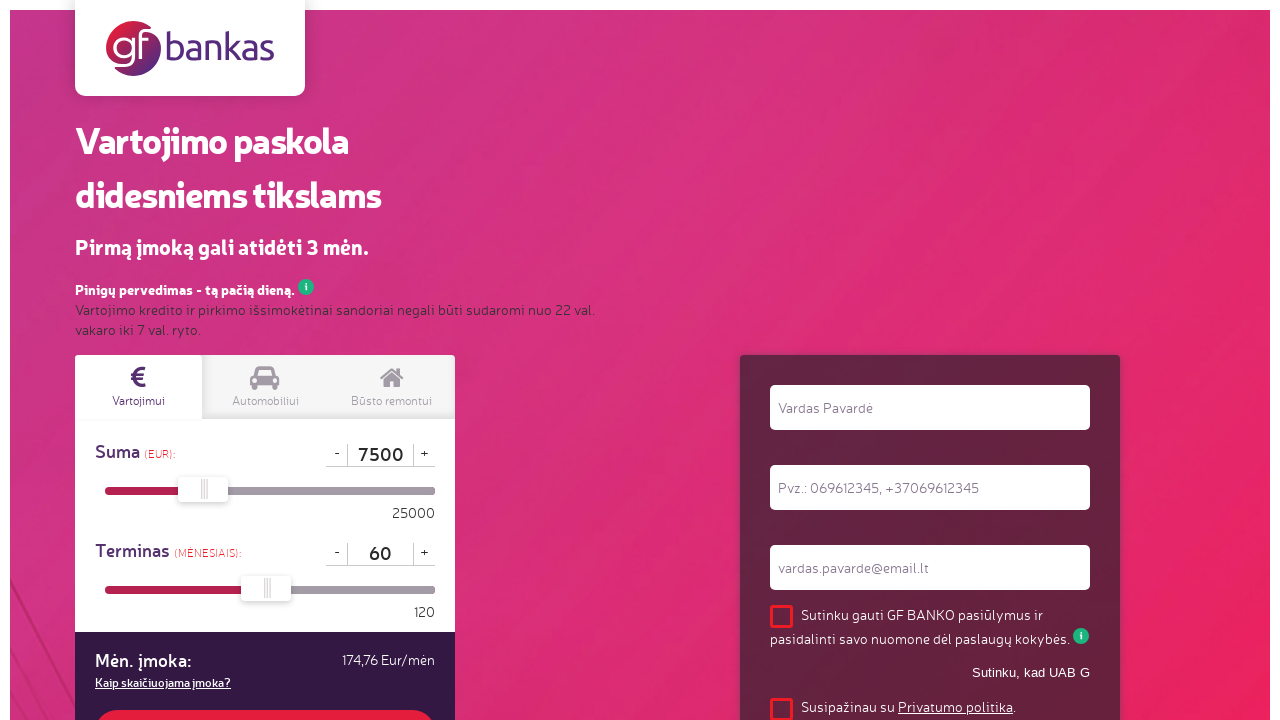

Pressed Backspace to clear term field on #iMaturity
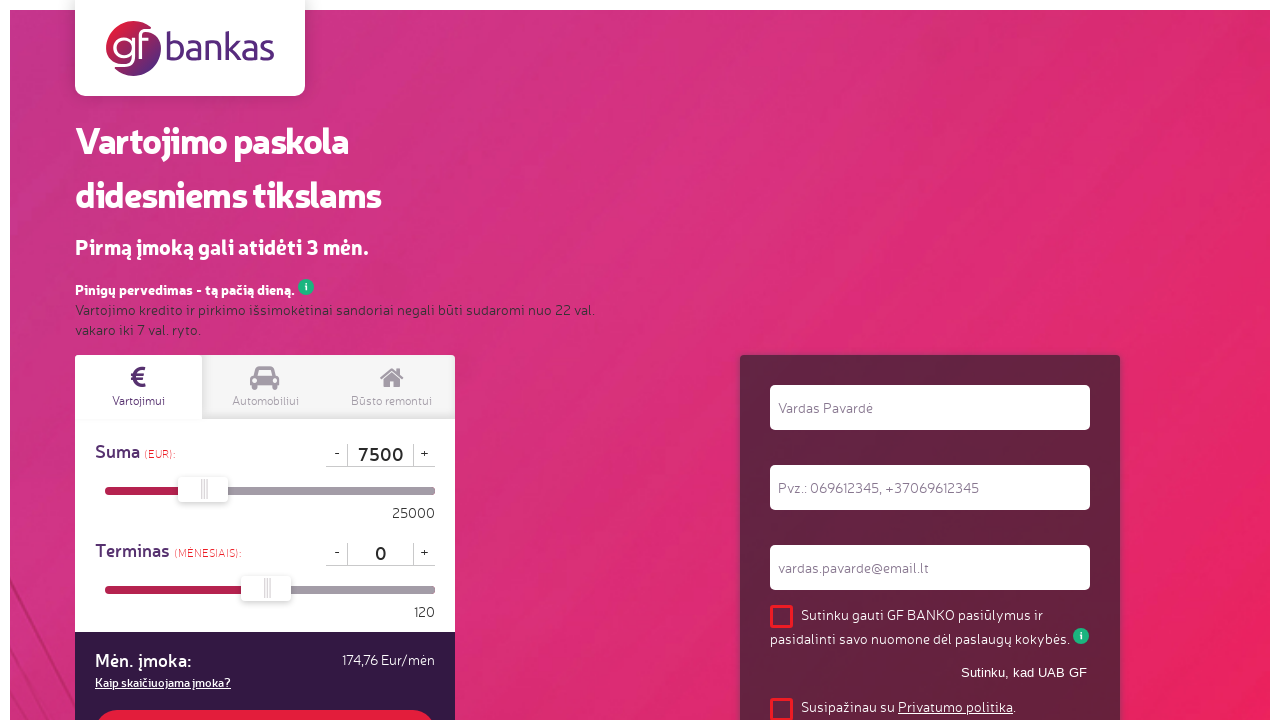

Pressed Delete to clear term field on #iMaturity
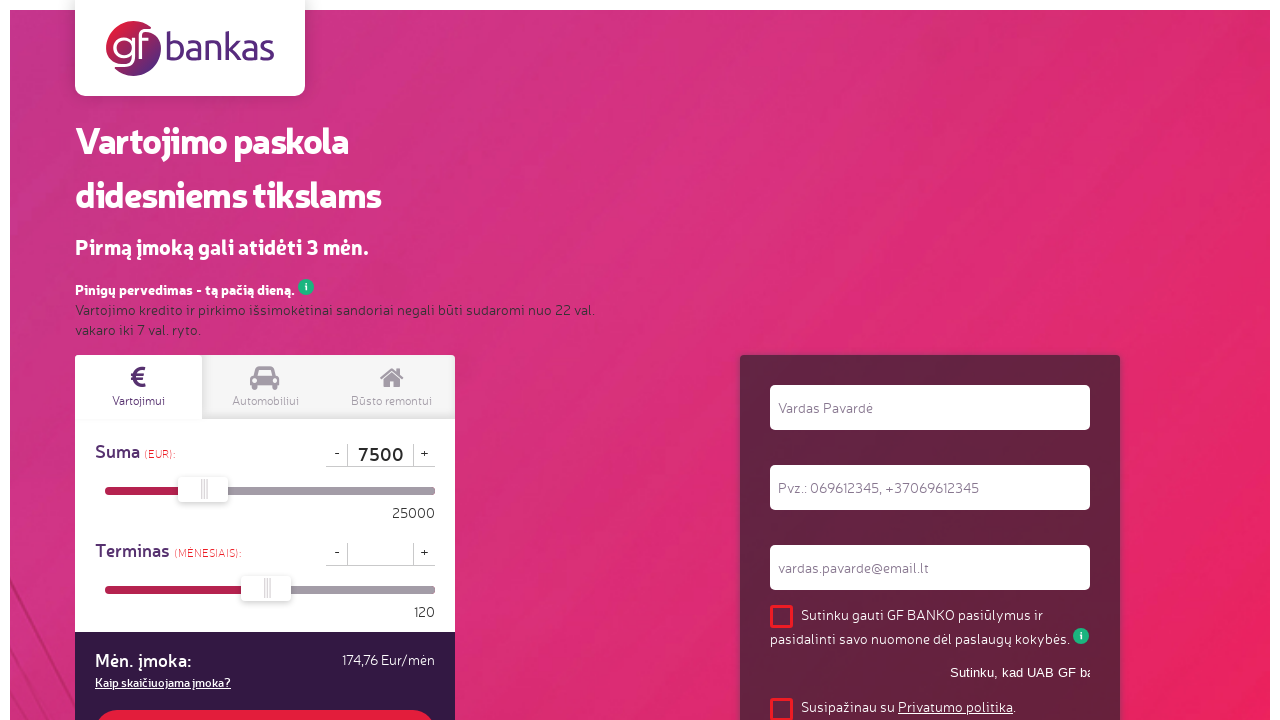

Filled term field with value '12' months on #iMaturity
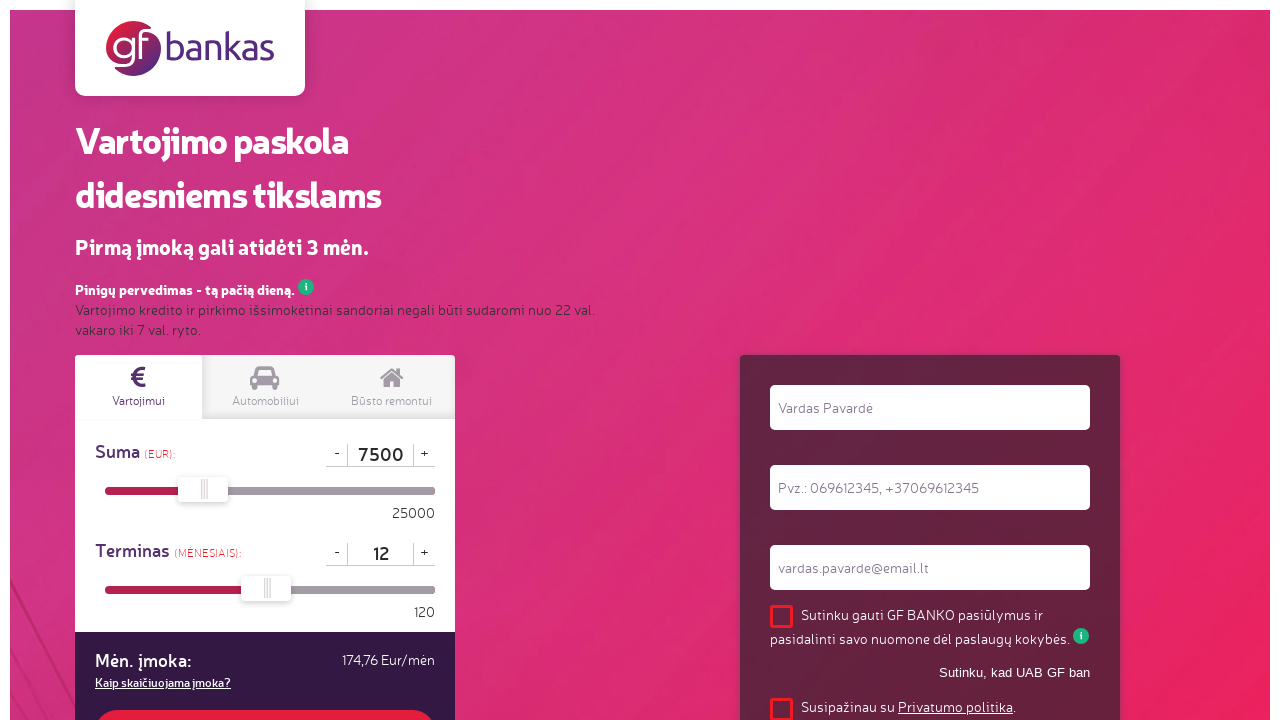

Pressed Enter to confirm term value on #iMaturity
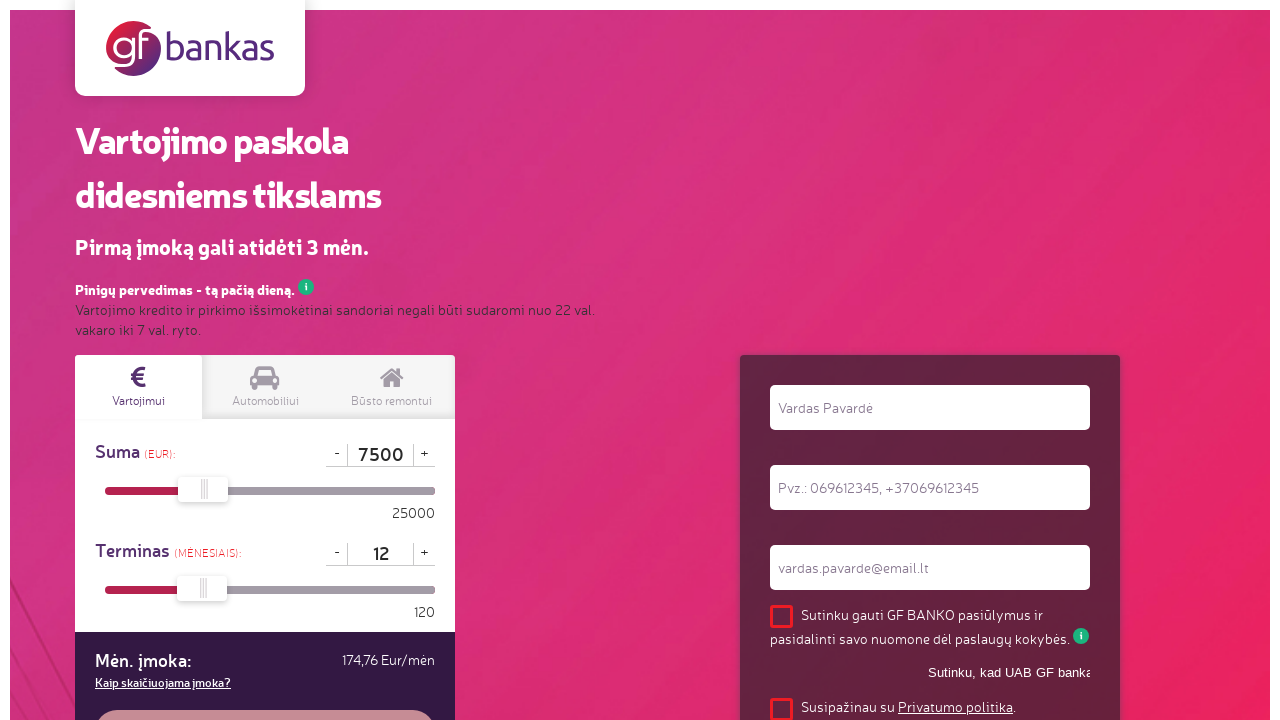

Calculator updated after setting term to 12 months
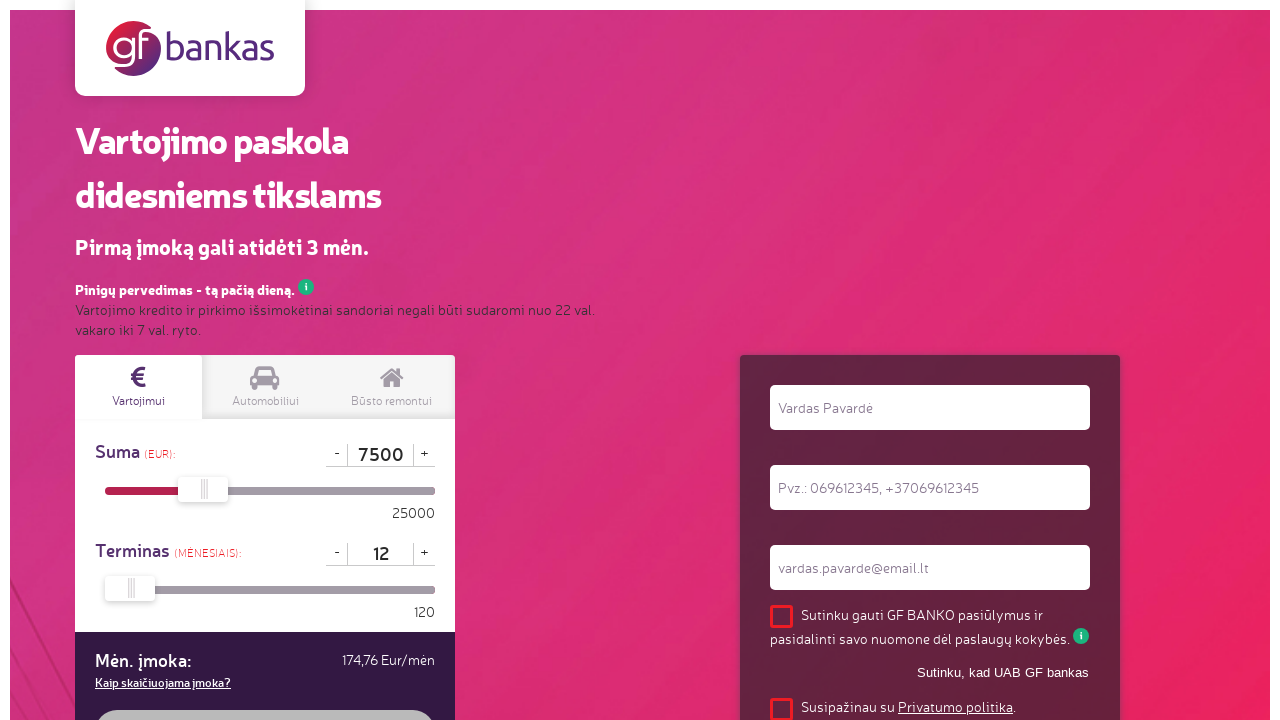

Clicked on amount field (#dCreditSum) at (380, 455) on #dCreditSum
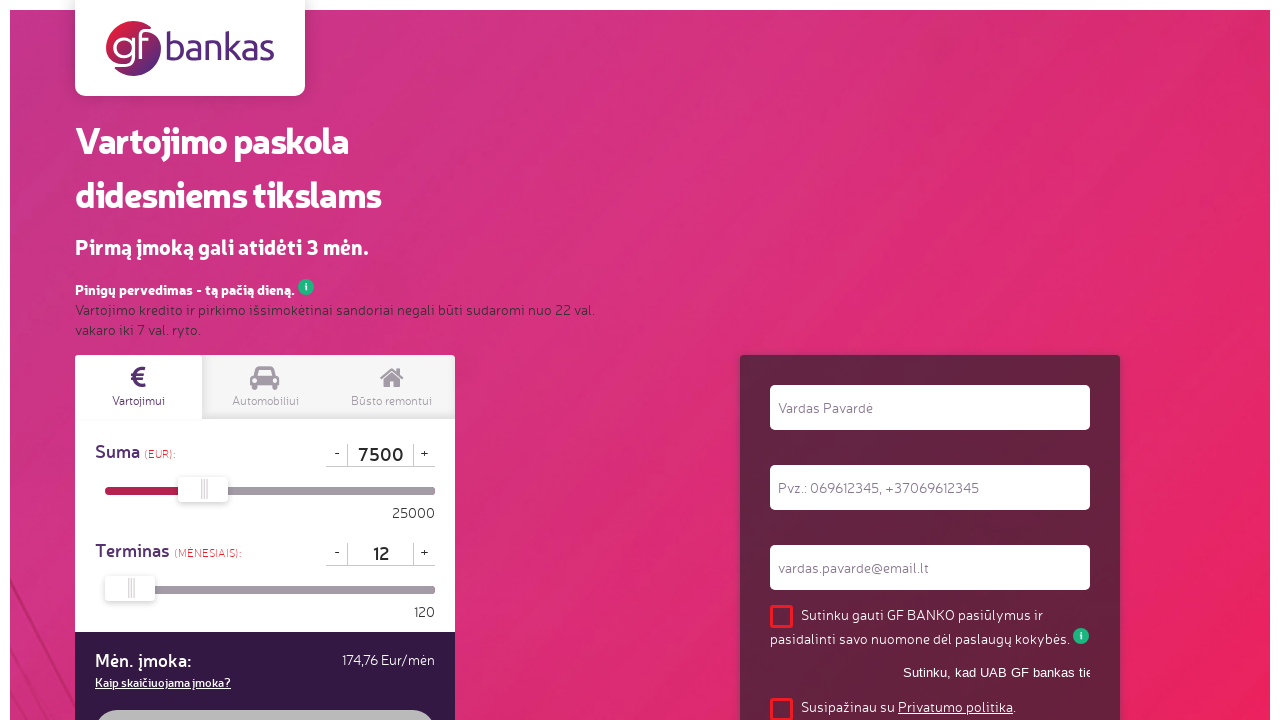

Pressed Backspace to clear amount field on #dCreditSum
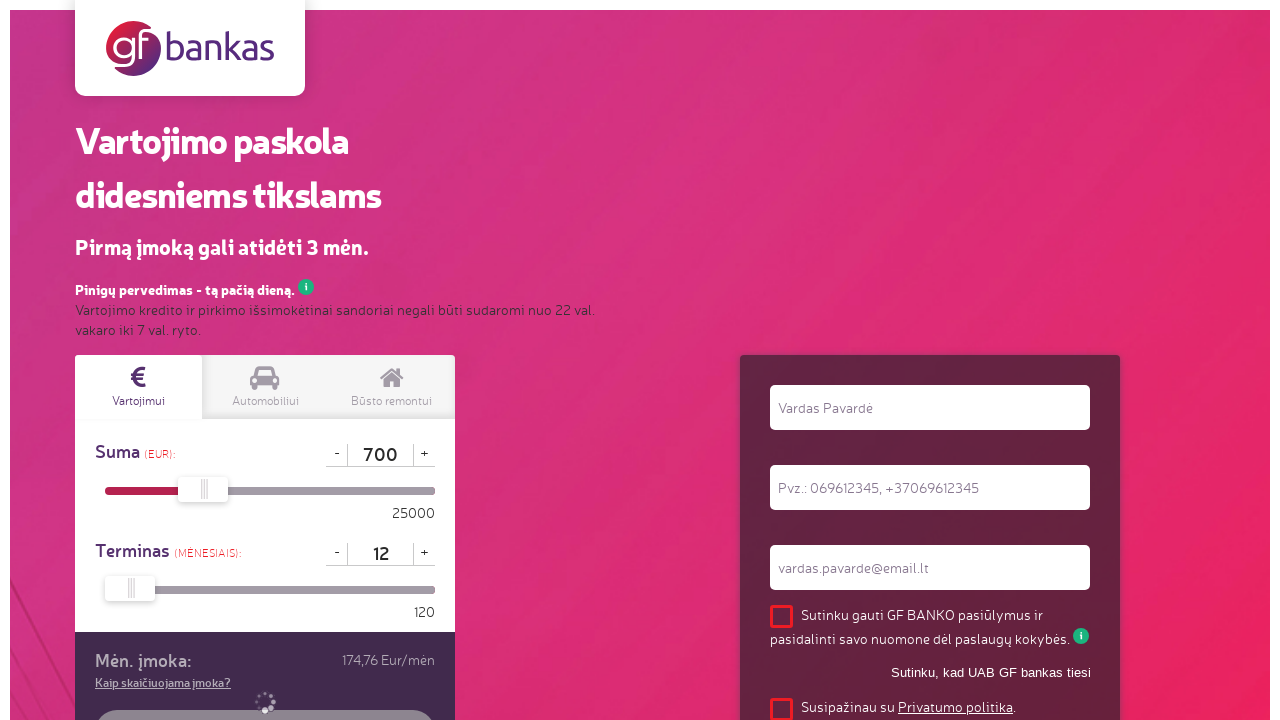

Pressed Backspace again to clear amount field on #dCreditSum
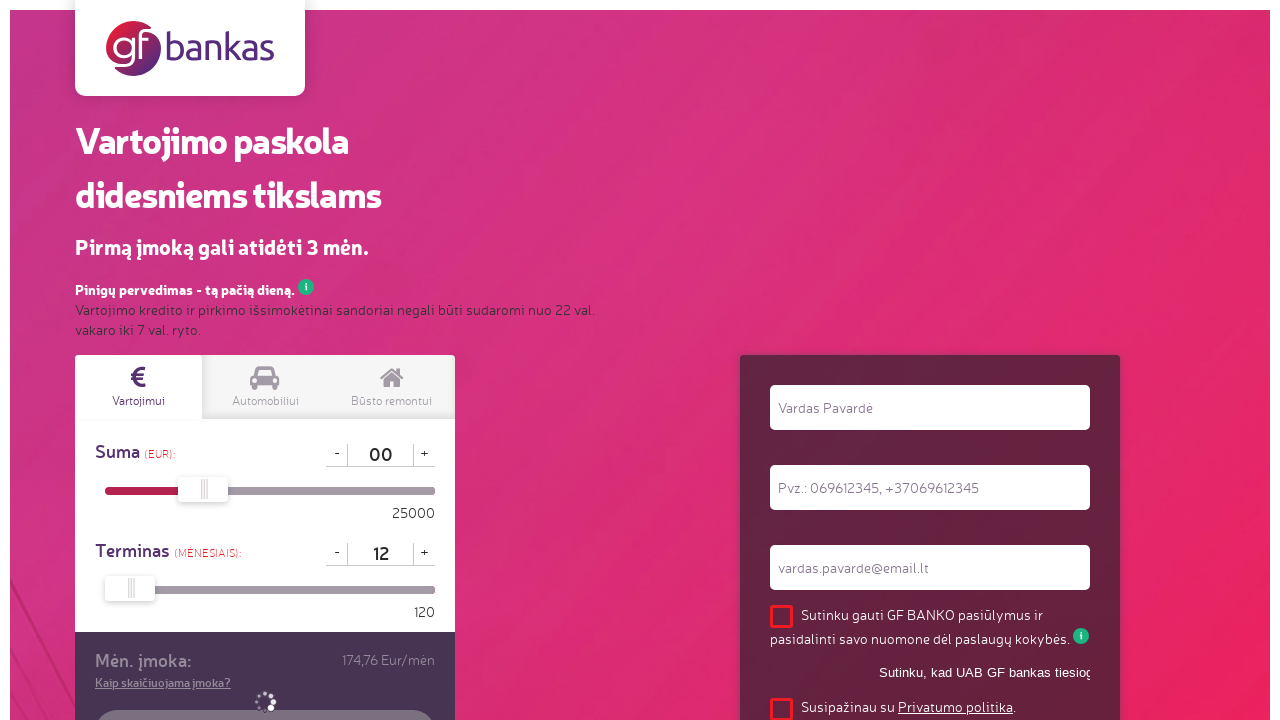

Pressed Backspace again to clear amount field on #dCreditSum
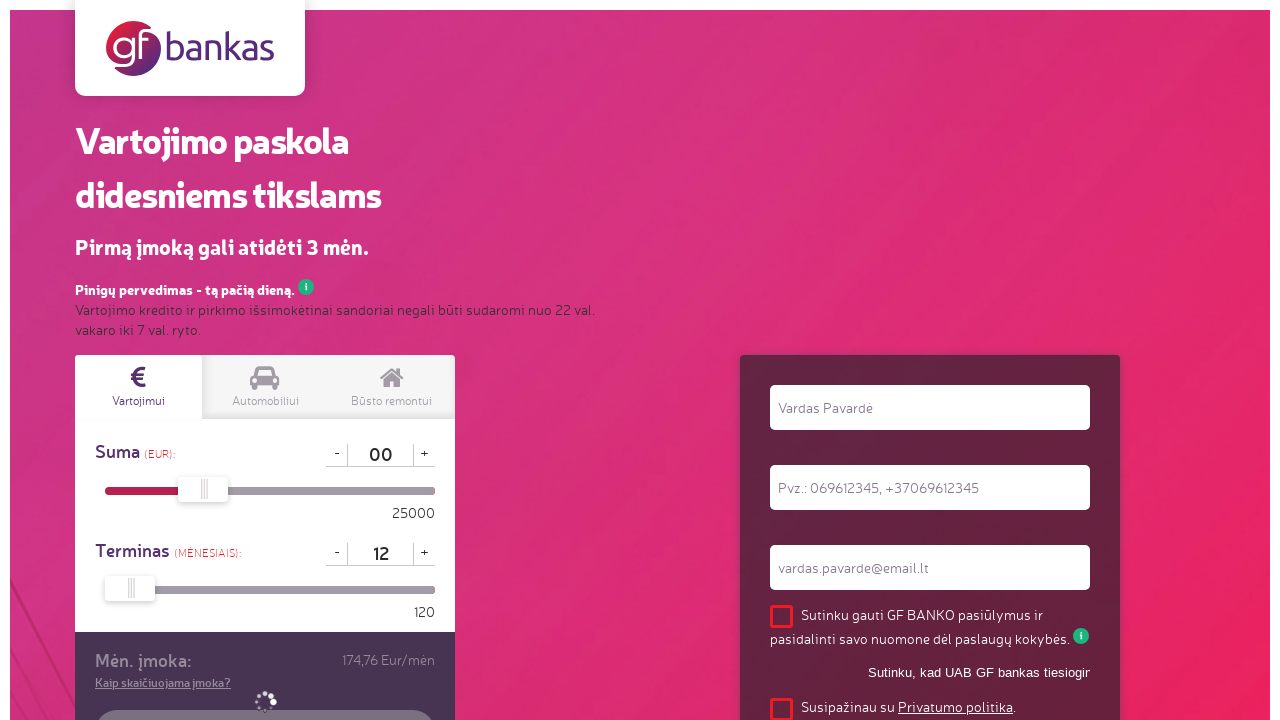

Pressed Delete to clear amount field on #dCreditSum
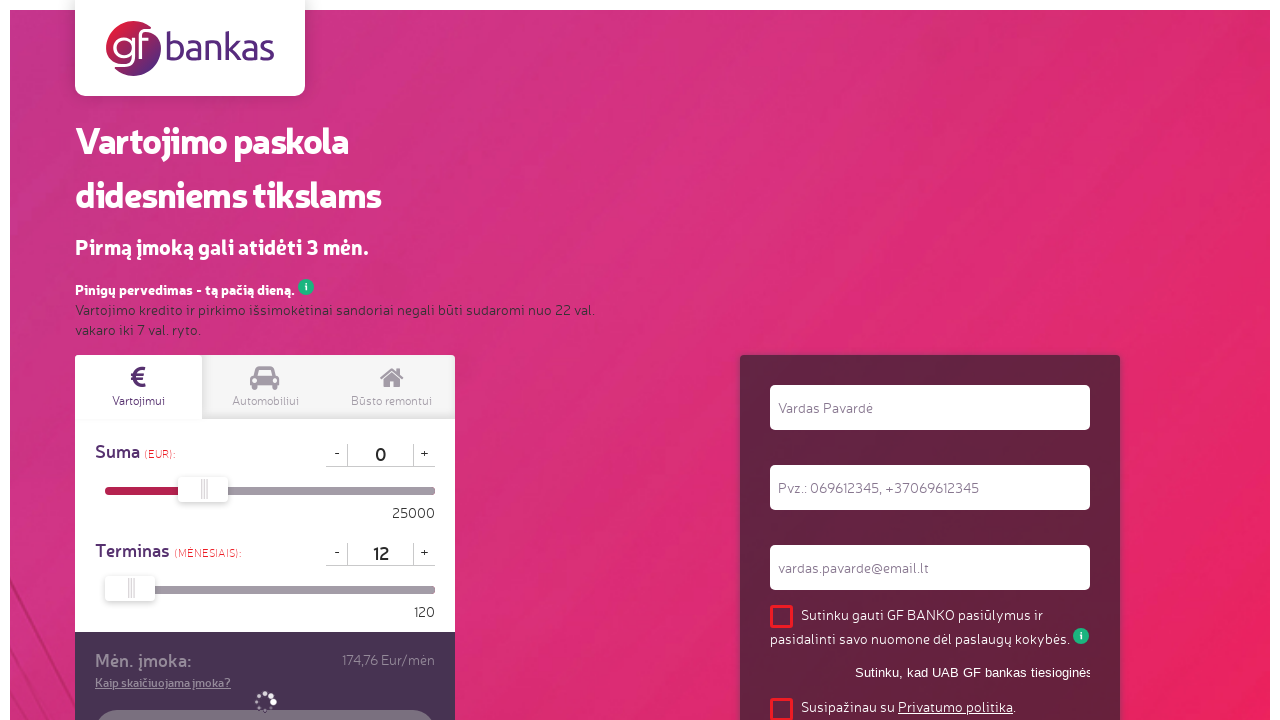

Pressed Delete again to clear amount field on #dCreditSum
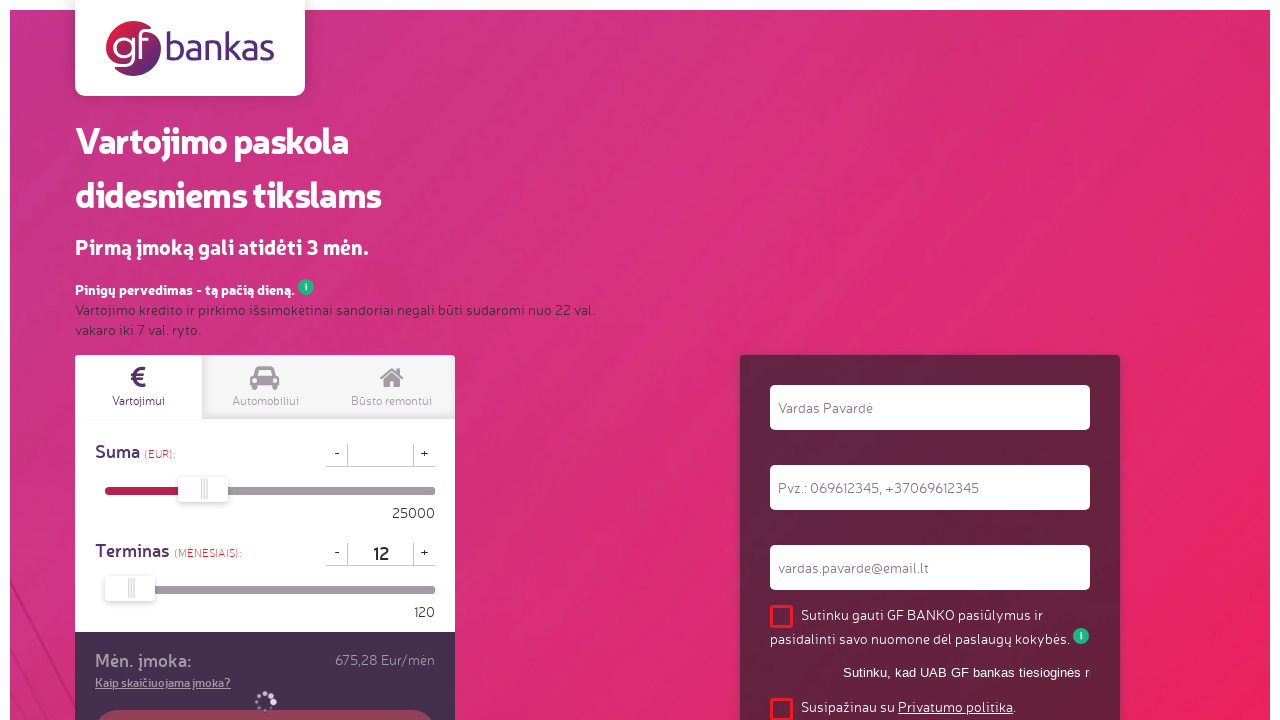

Pressed Delete again to clear amount field on #dCreditSum
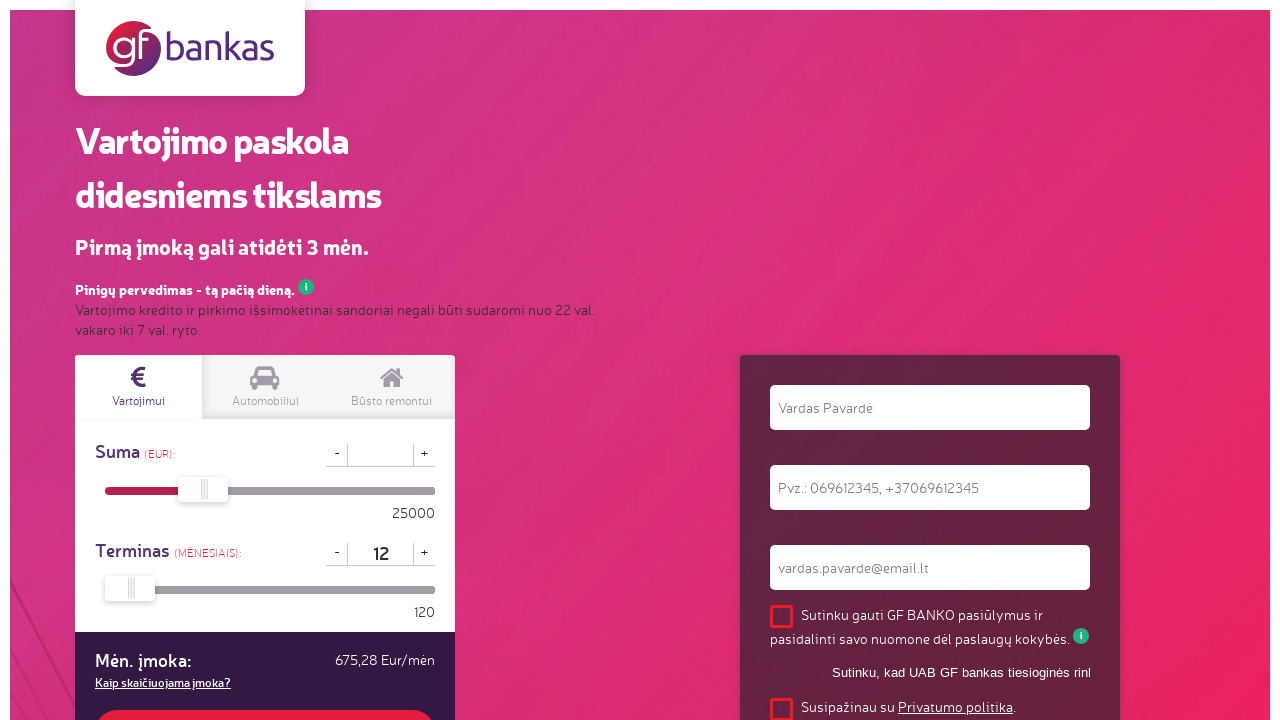

Filled amount field with value '5000' on #dCreditSum
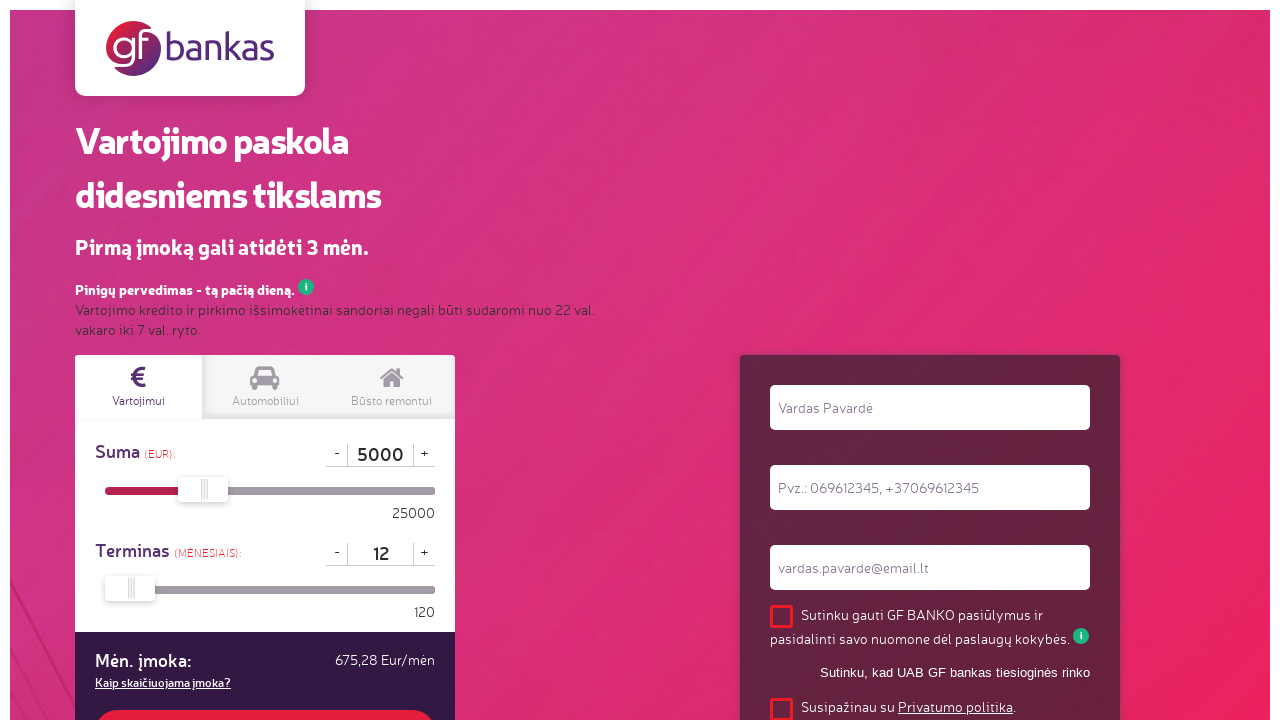

Pressed Enter to confirm amount value on #dCreditSum
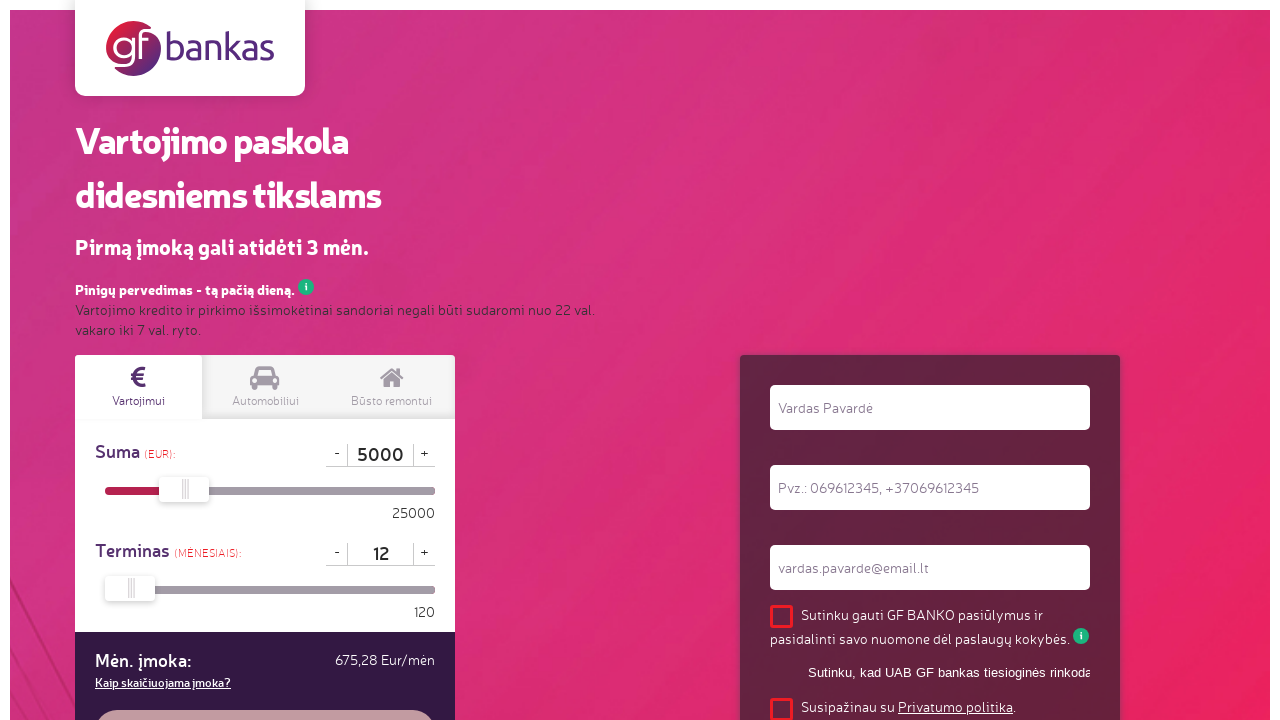

Calculator updated after setting amount to 5000
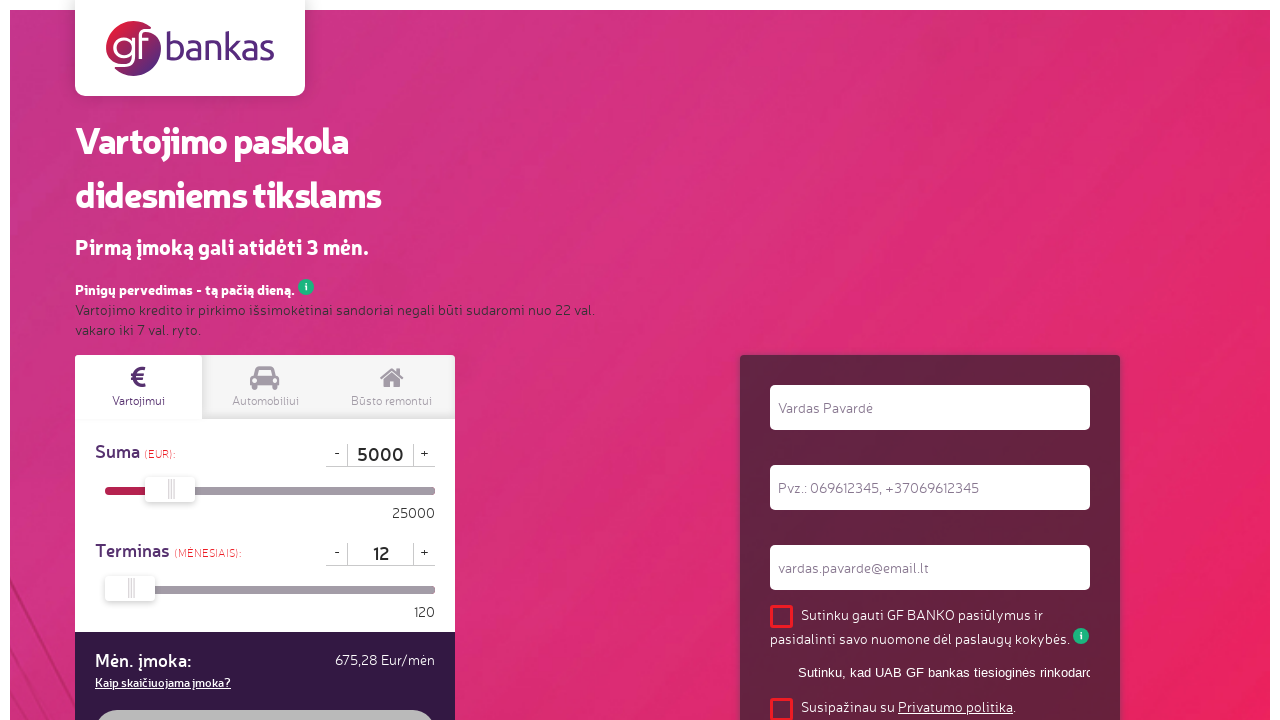

Monthly payment result element (#monthlyPay) is visible and loaded
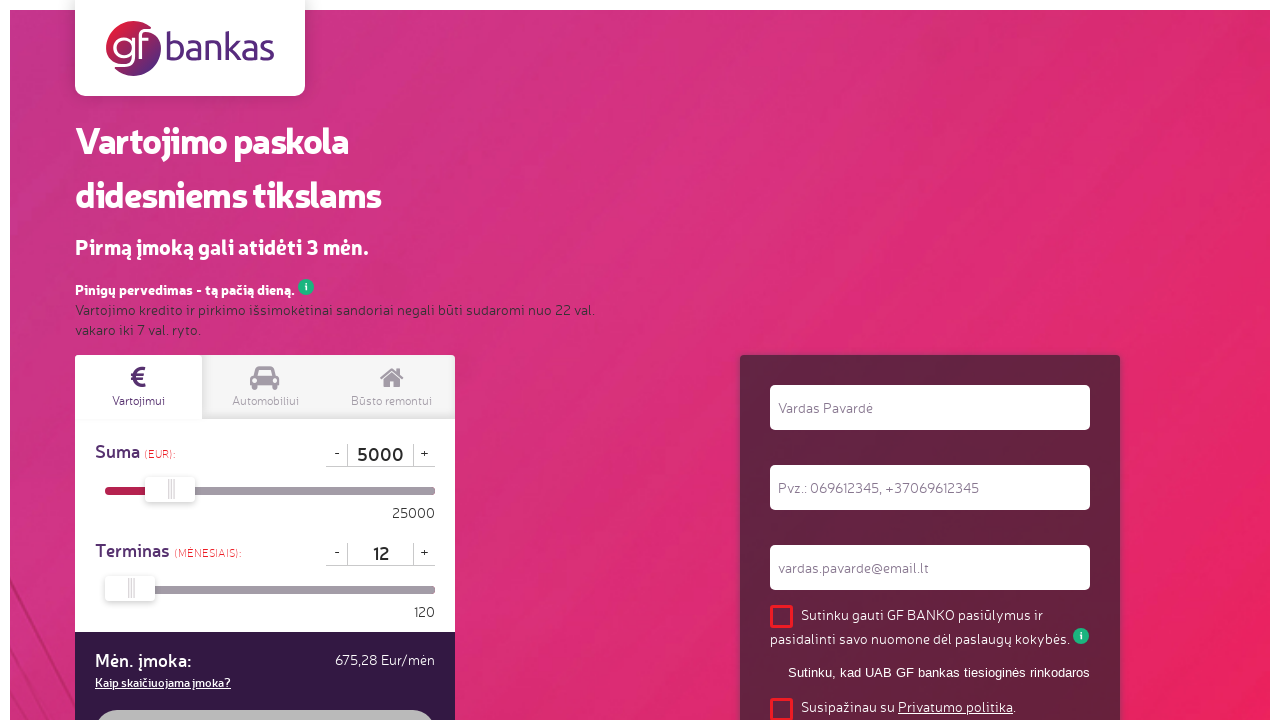

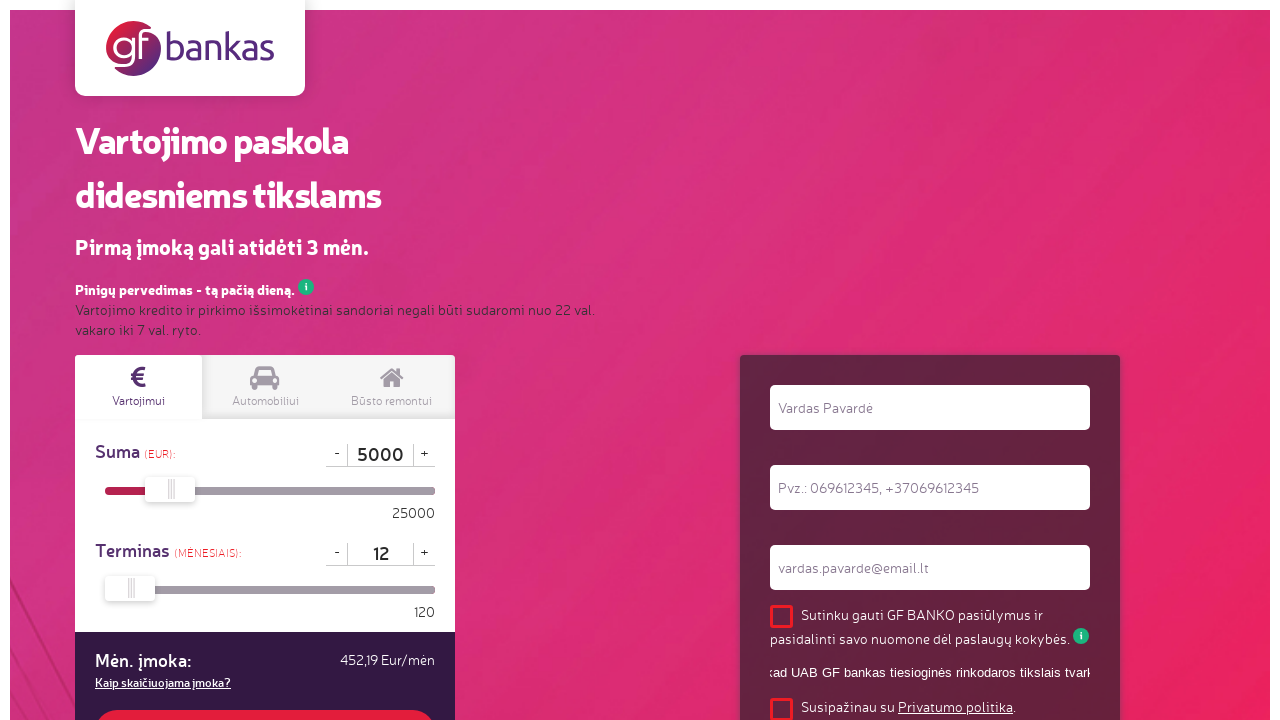